Tests login with invalid username and verifies the error message is displayed correctly

Starting URL: http://the-internet.herokuapp.com/login

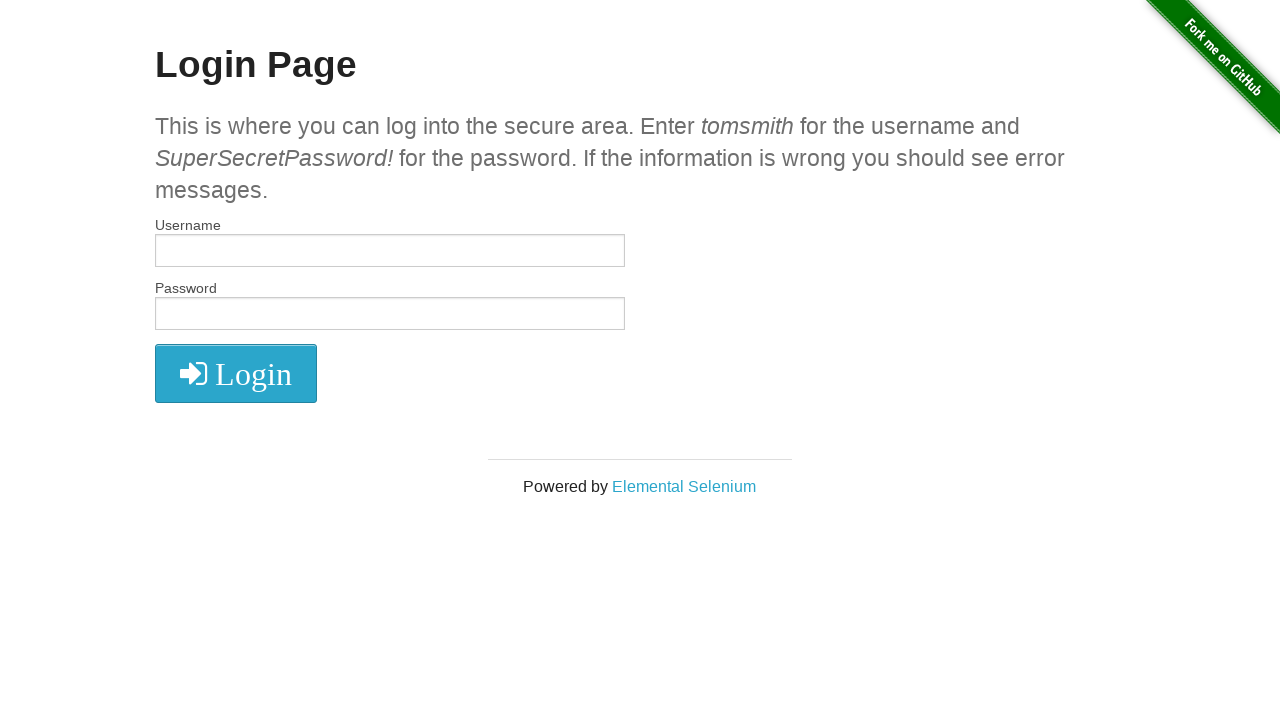

Filled username field with invalid username 'tomsmith1' on input[name='username']
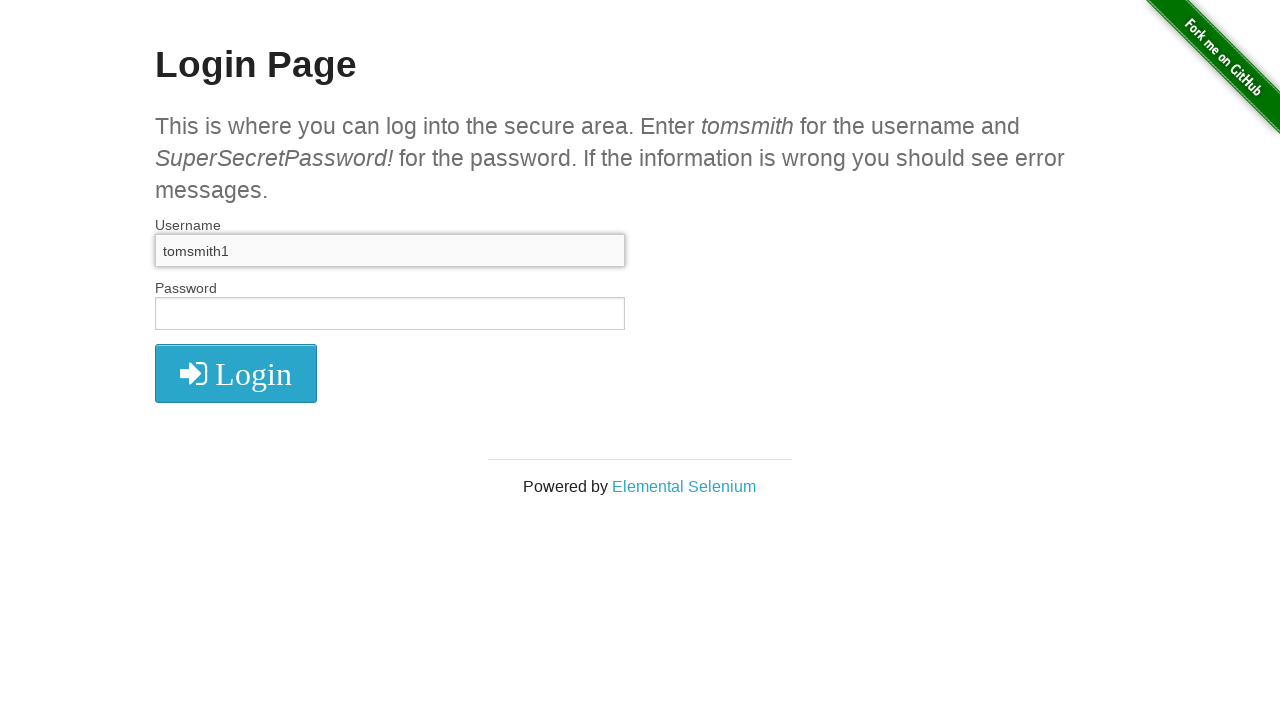

Filled password field with 'SuperSecretPassword!' on input[name='password']
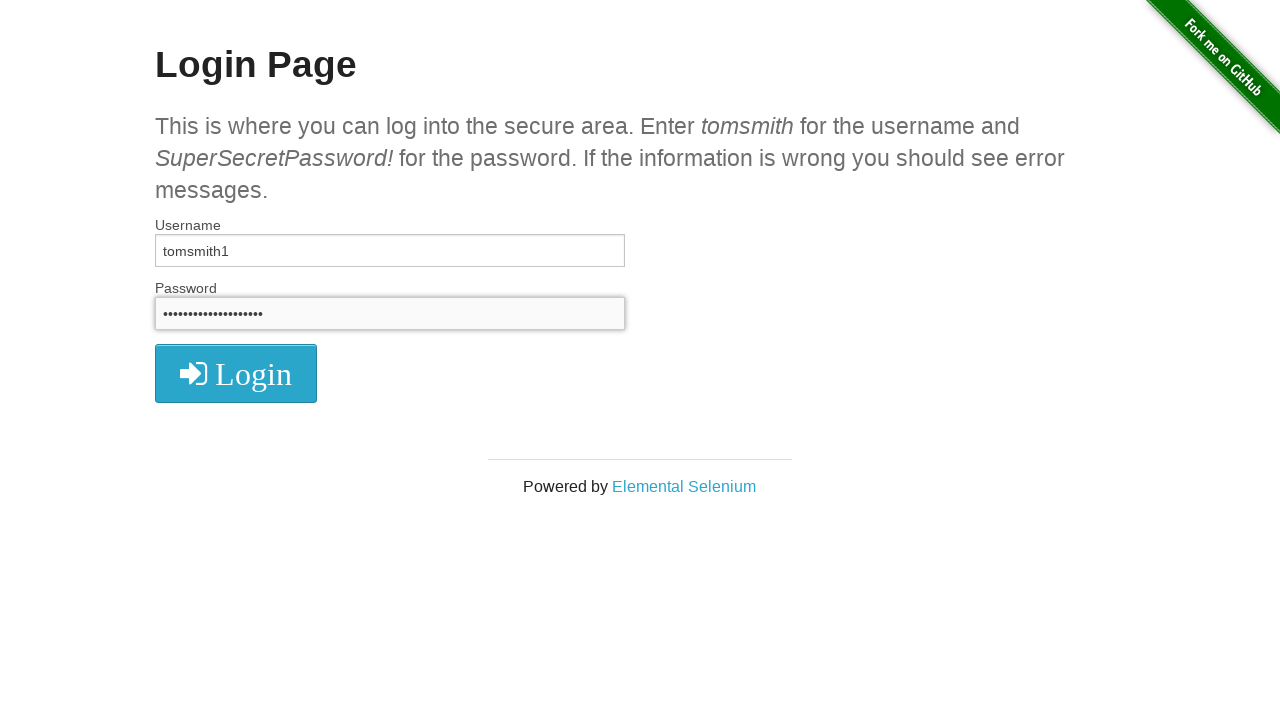

Clicked login button at (236, 374) on xpath=//i
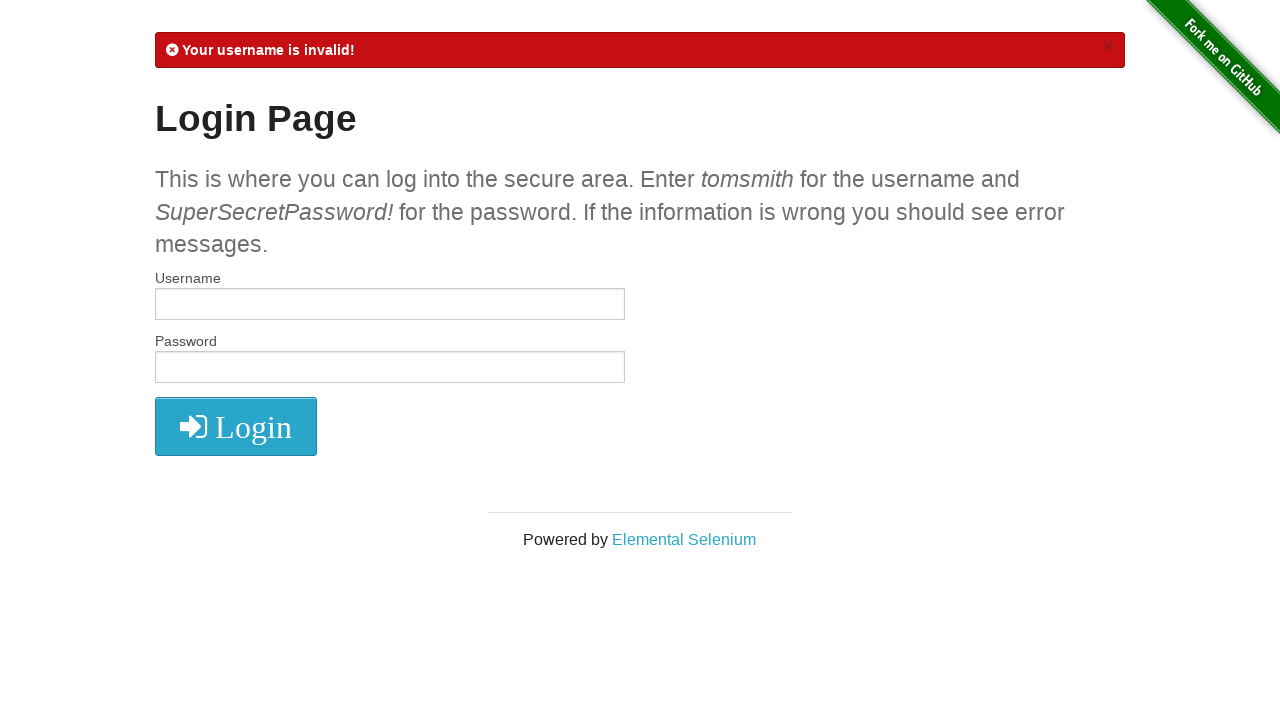

Error message appeared on screen
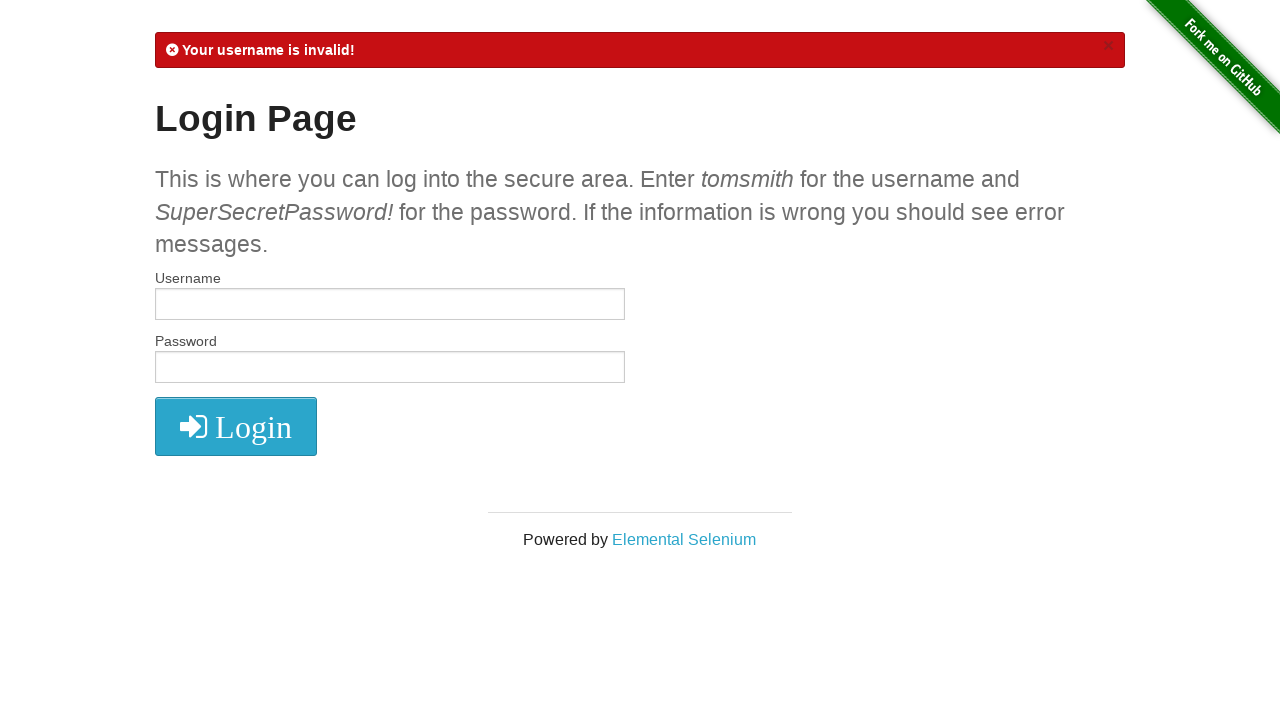

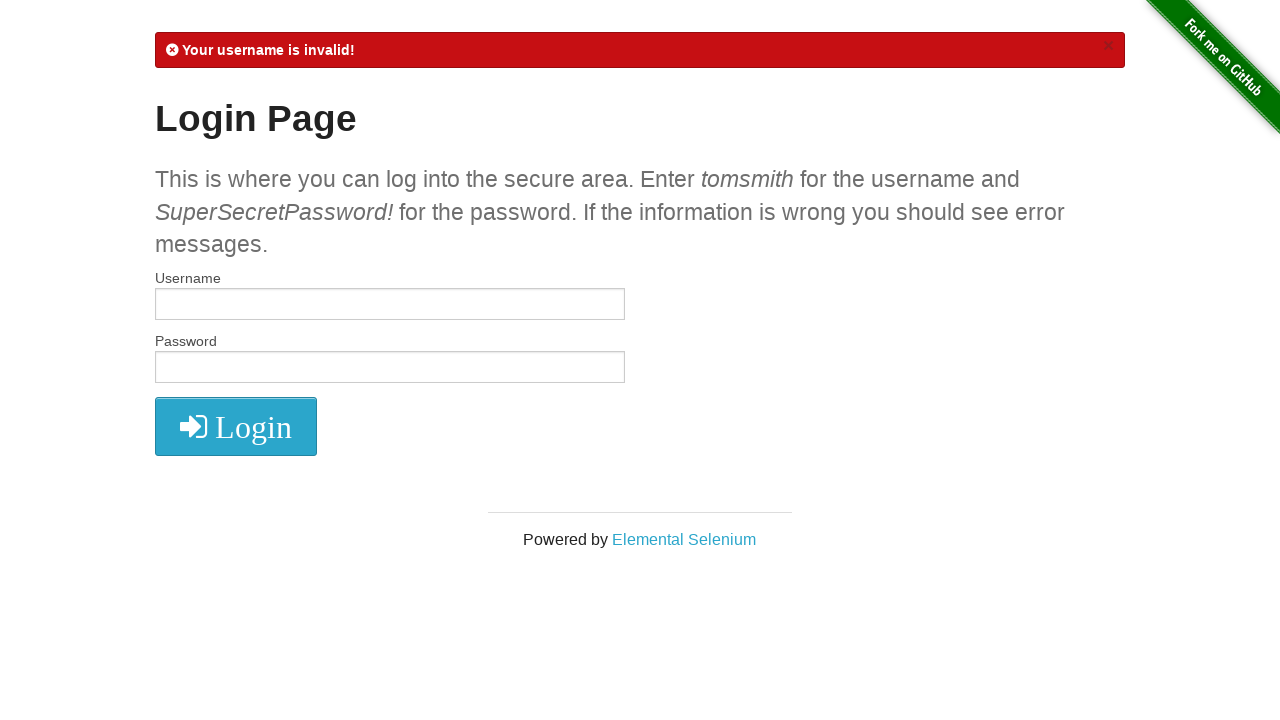